Tests that a saved change to an employee's name persists when switching between employees

Starting URL: https://devmountain-qa.github.io/employee-manager/1.2_Version/index.html

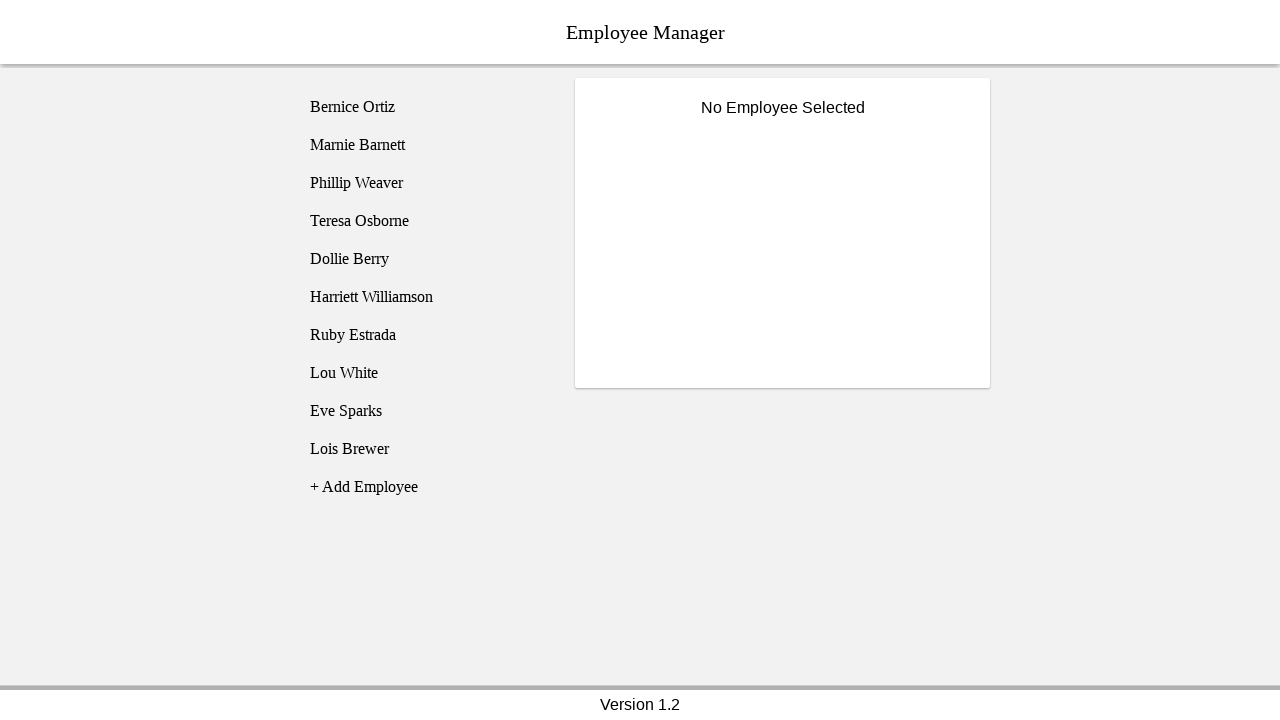

Clicked on Bernice Ortiz employee at (425, 107) on [name='employee1']
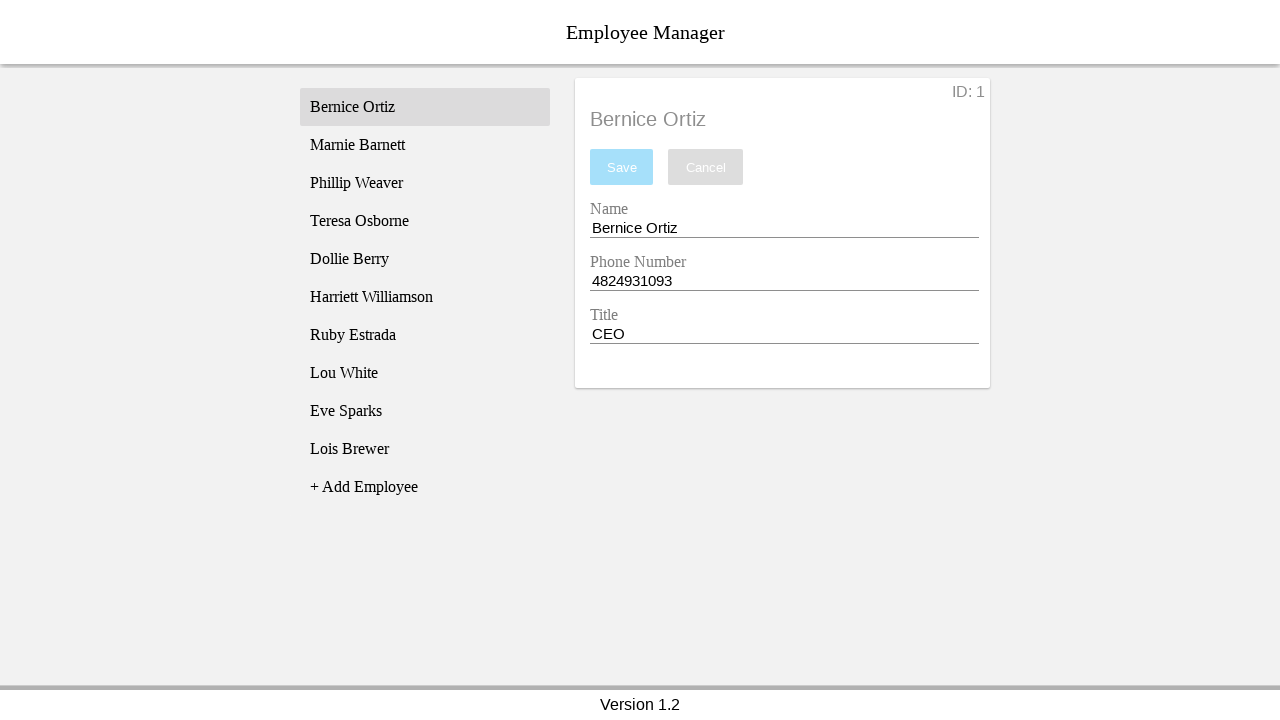

Name input field became visible
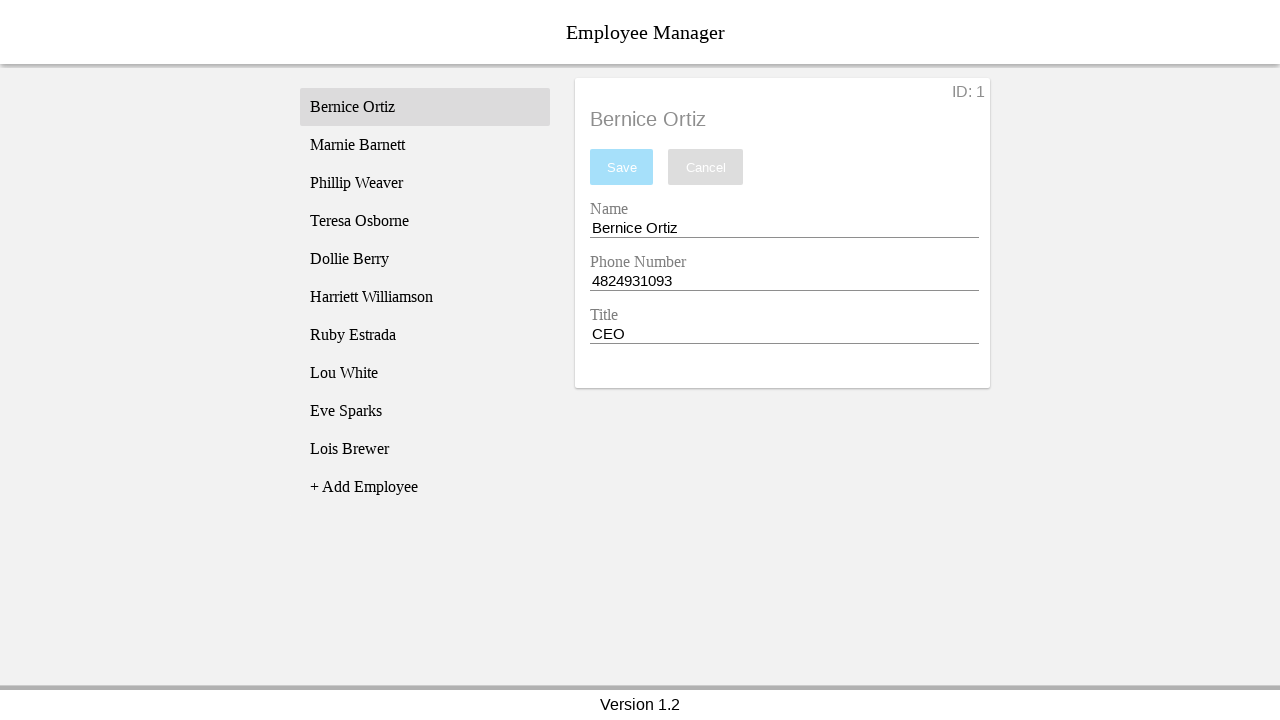

Filled name field with 'Test Name' on [name='nameEntry']
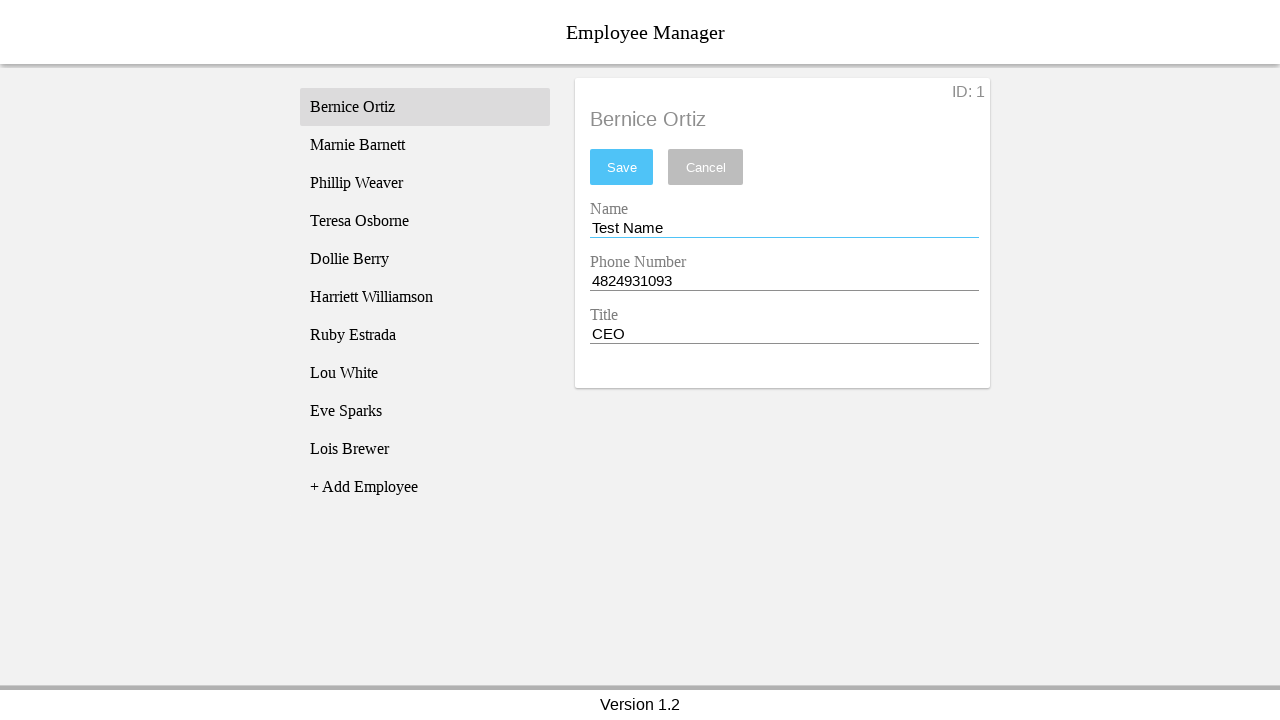

Clicked save button to save the name change at (622, 167) on #saveBtn
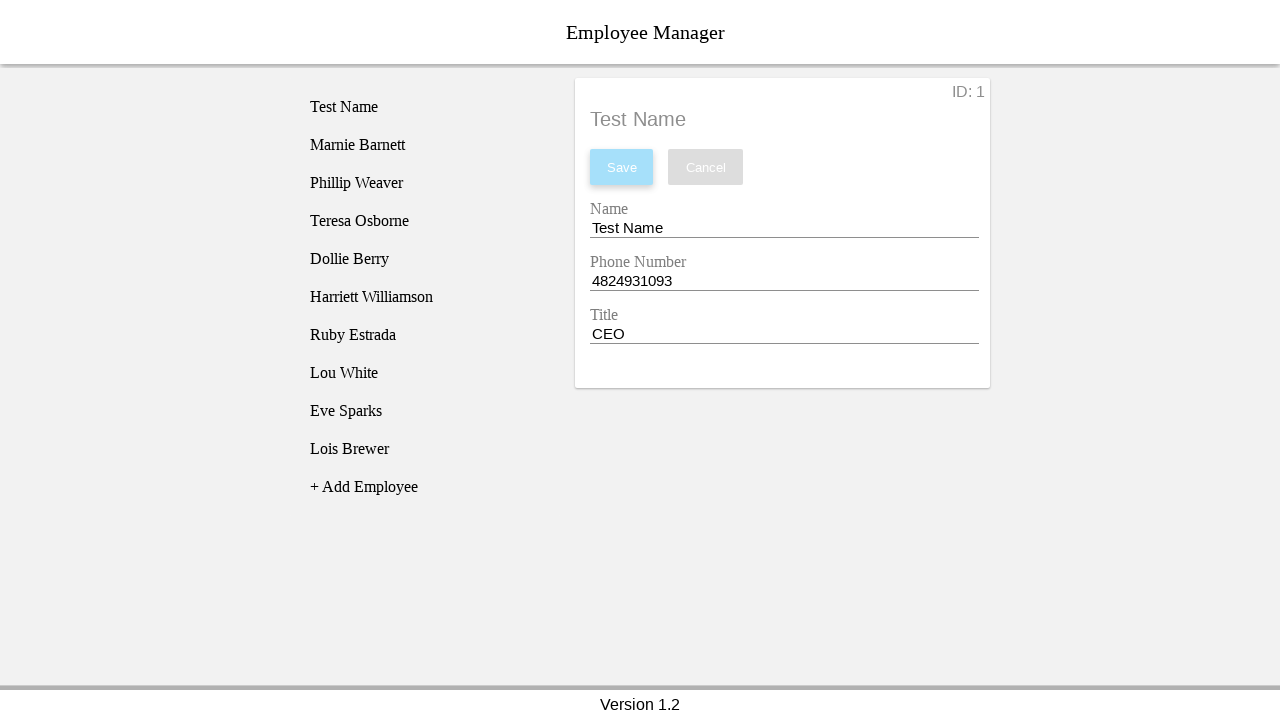

Clicked on Phillip Weaver employee at (425, 183) on [name='employee3']
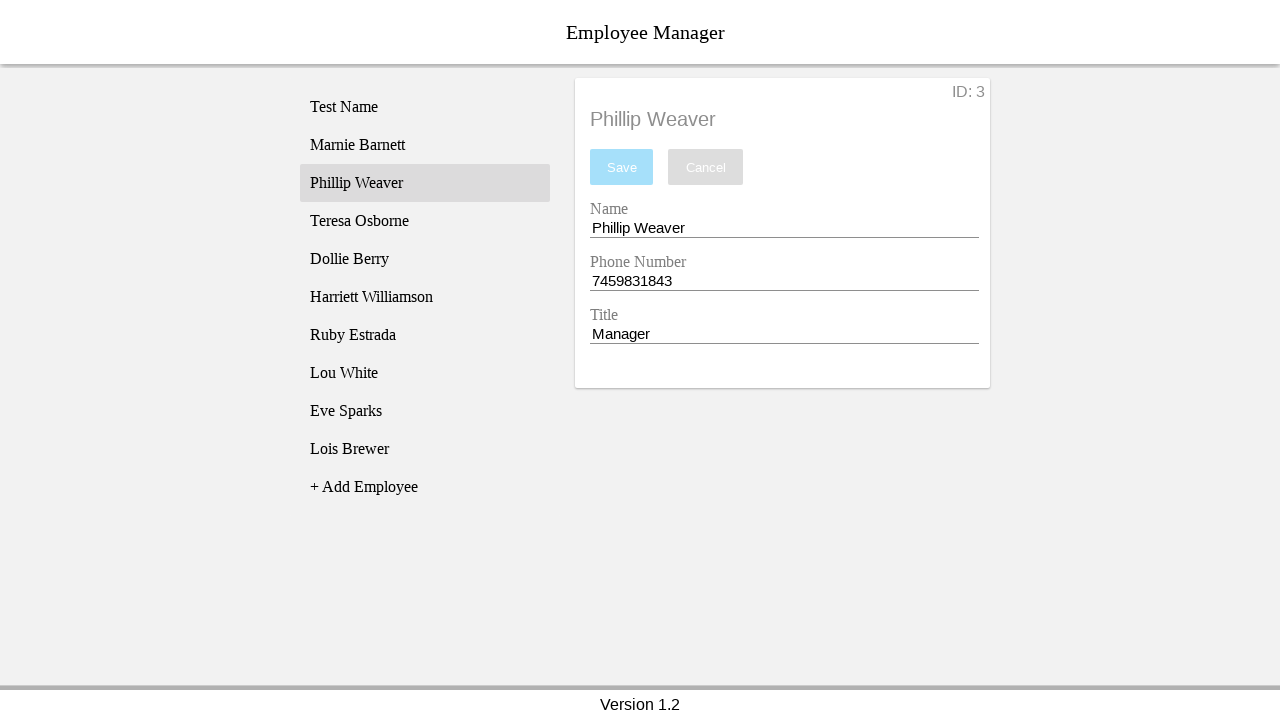

Phillip Weaver employee entry loaded
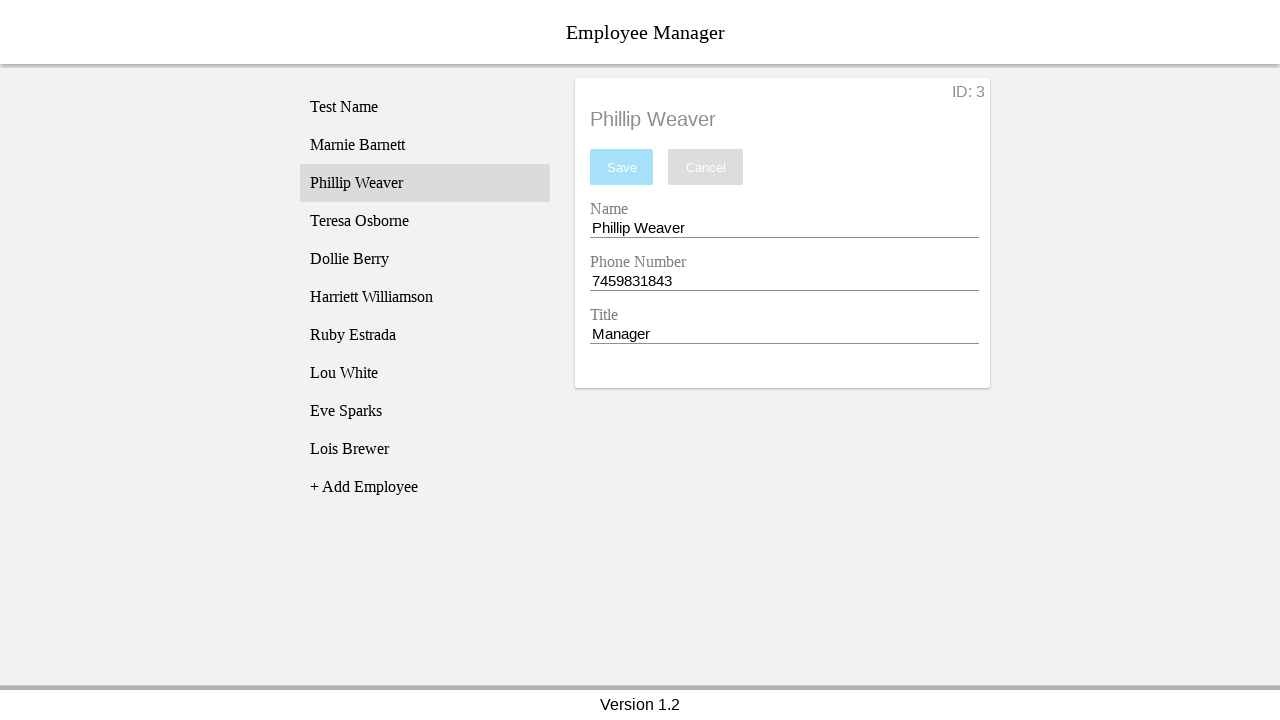

Clicked back on first employee to verify saved change at (425, 107) on [name='employee1']
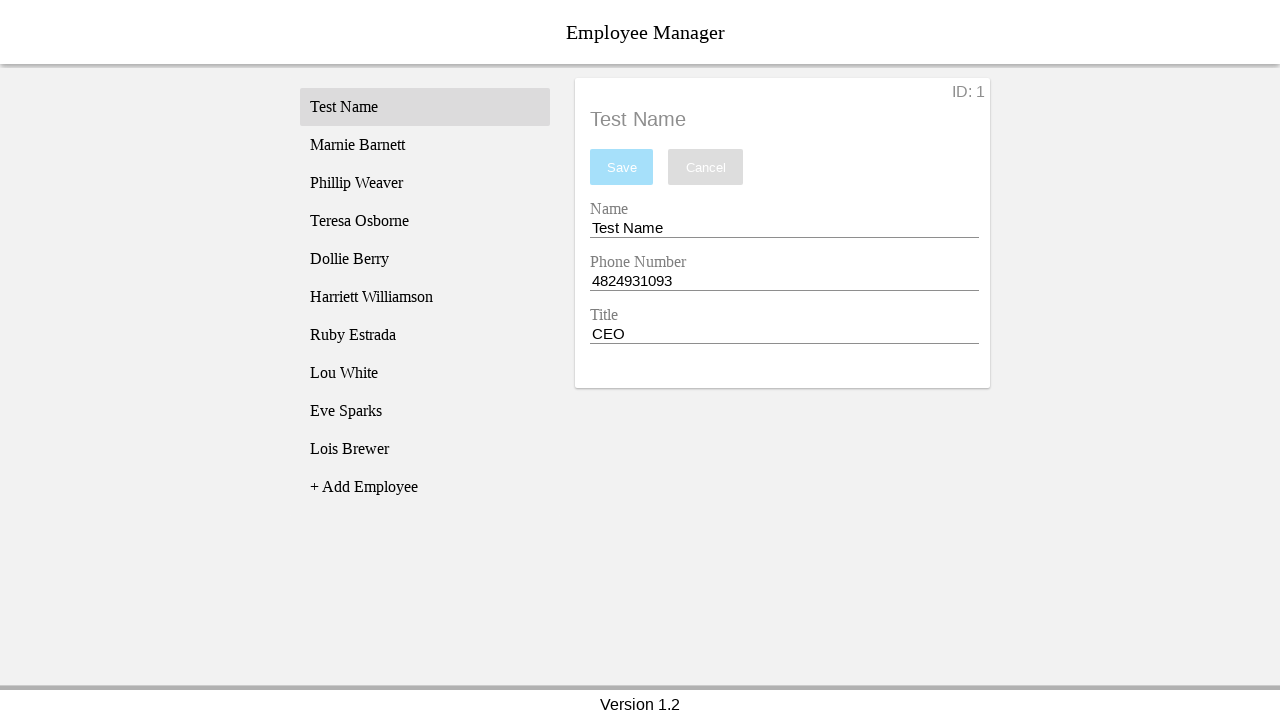

Verified that name field shows 'Test Name' - saved change persists
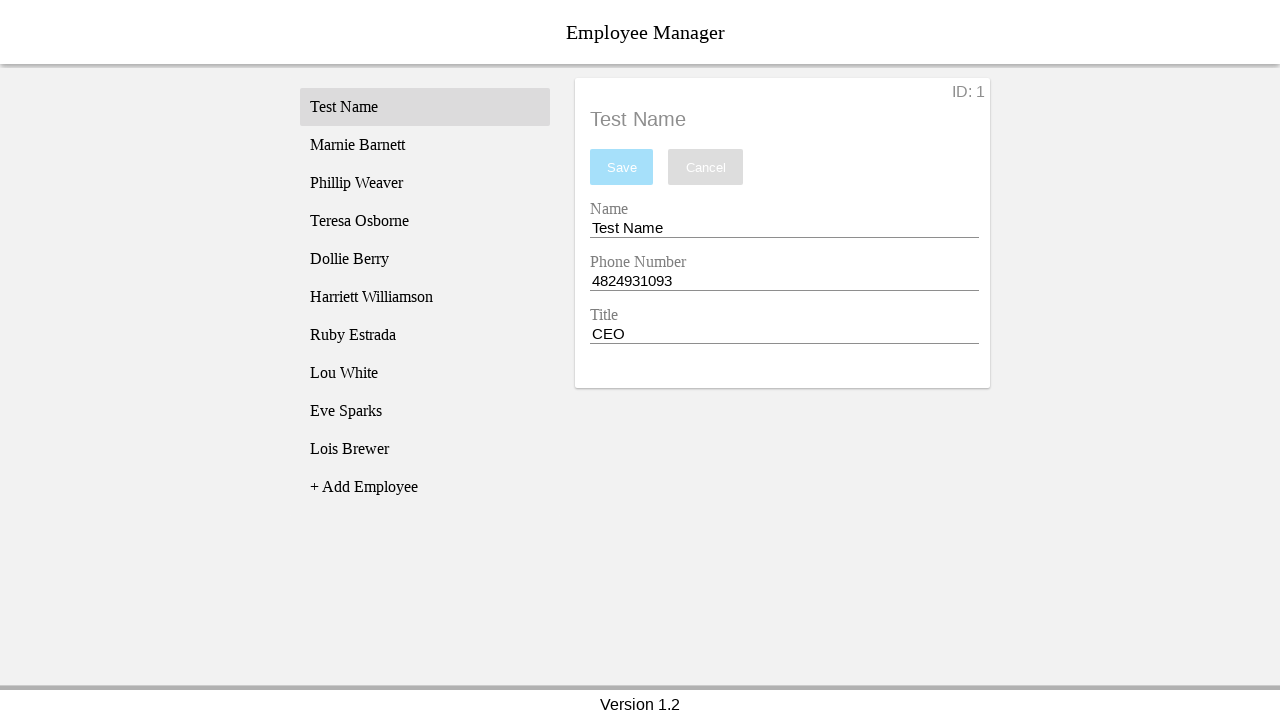

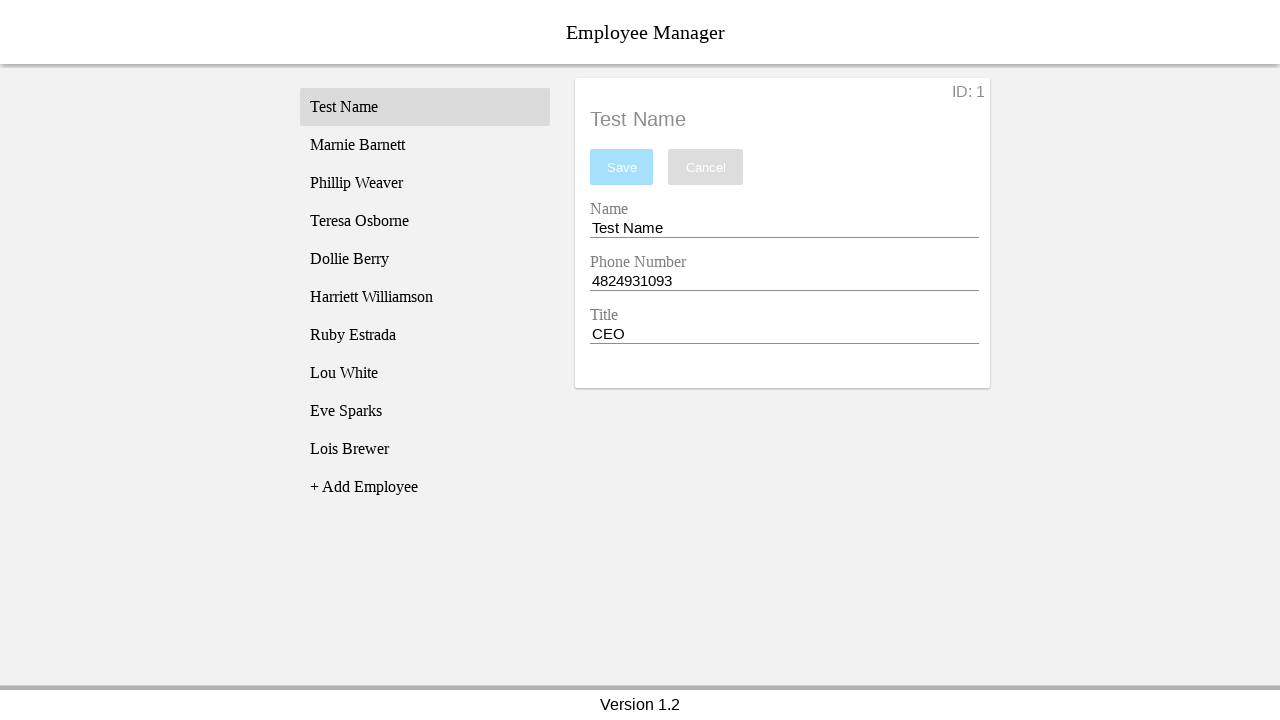